Tests form interaction by extracting a value from a custom HTML attribute, performing a mathematical calculation, filling in the result, checking a checkbox, selecting a radio button, and submitting the form.

Starting URL: http://suninjuly.github.io/get_attribute.html

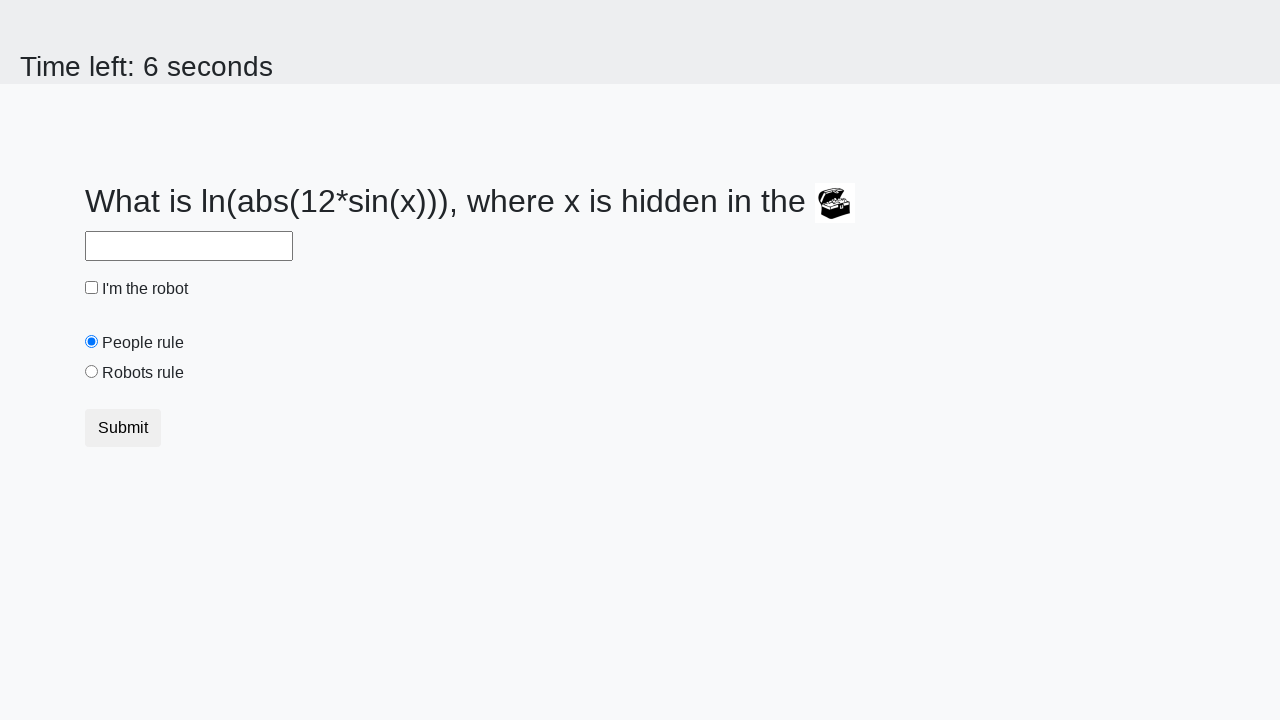

Located treasure element with custom attribute
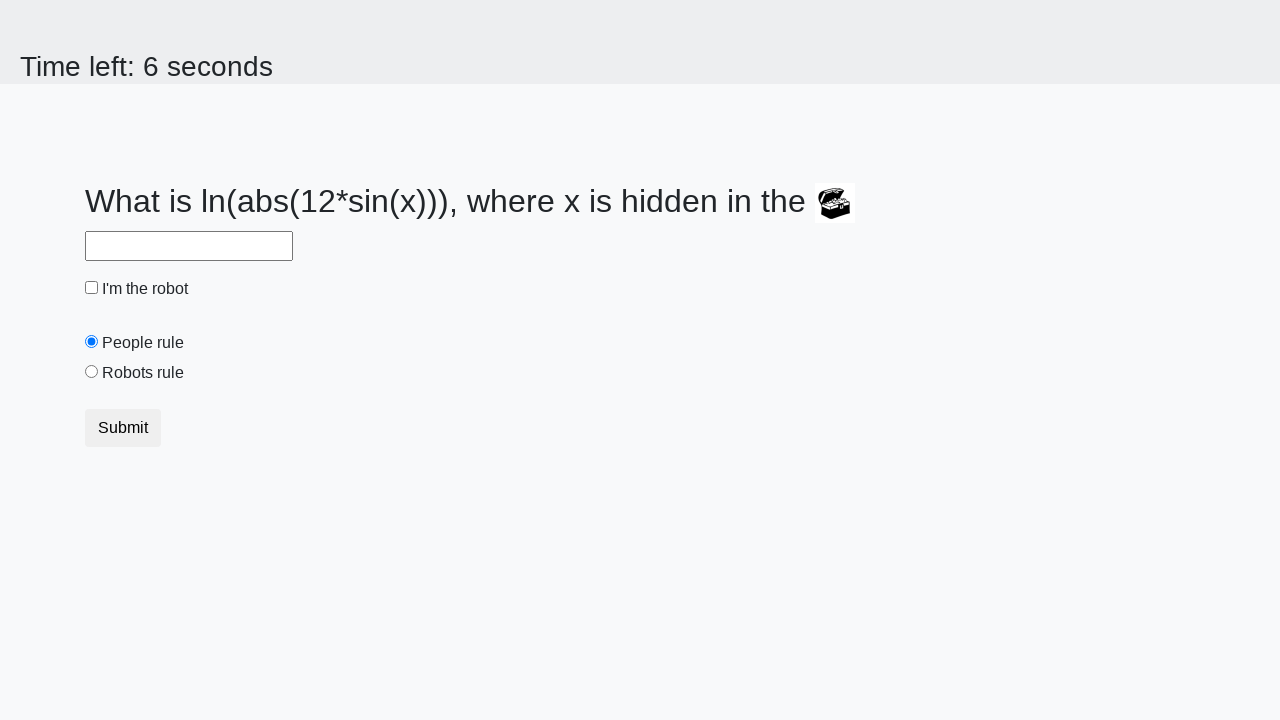

Extracted valuex attribute from treasure element: 83
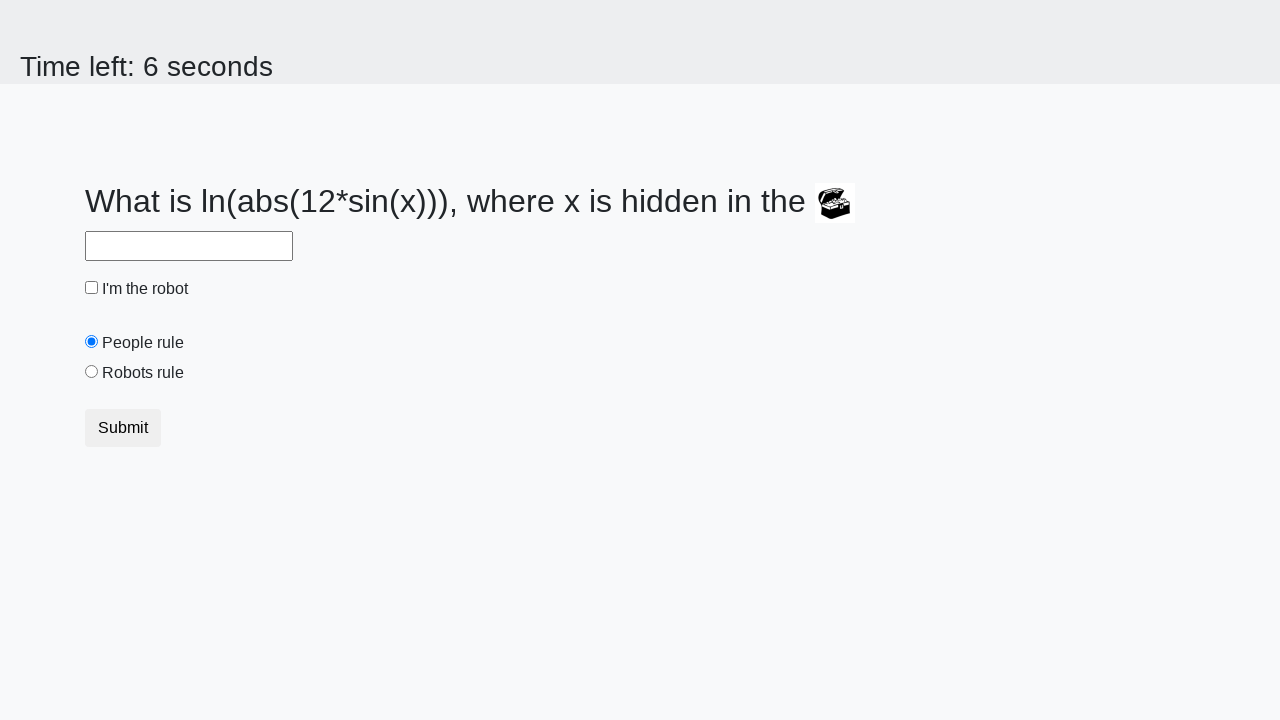

Calculated answer using mathematical formula: 2.45275989662158
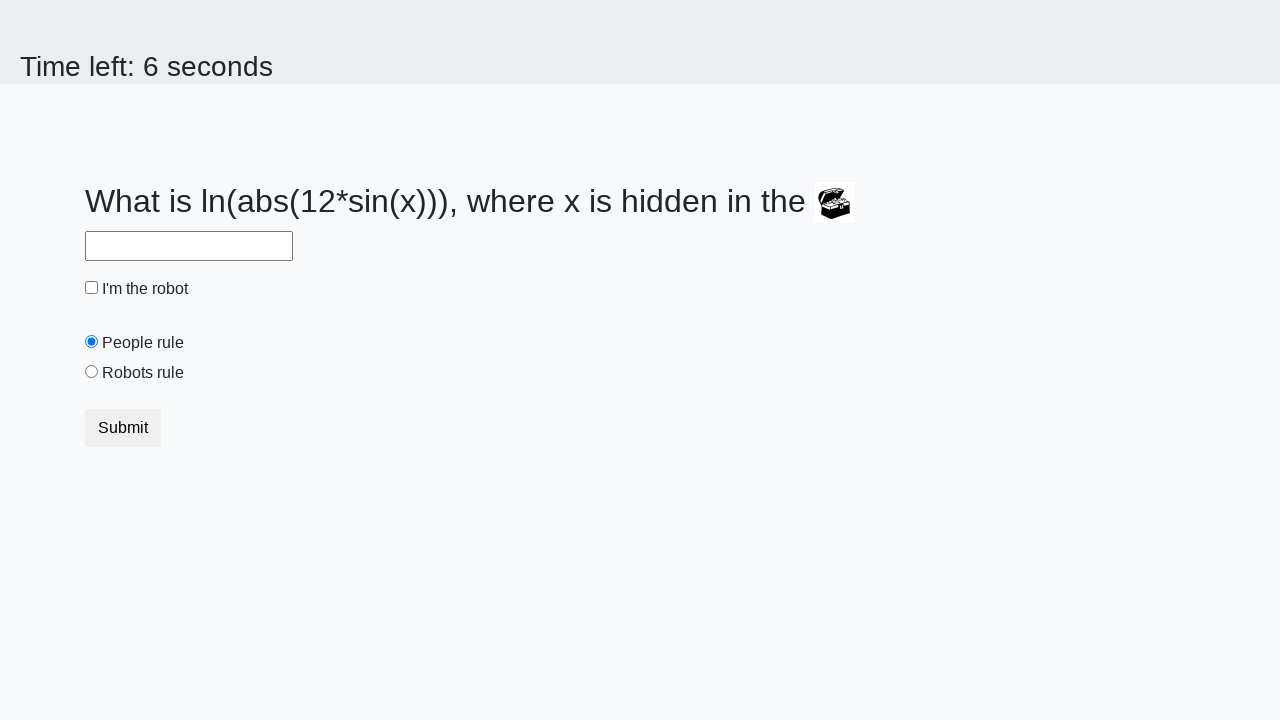

Filled answer field with calculated value: 2.45275989662158 on #answer
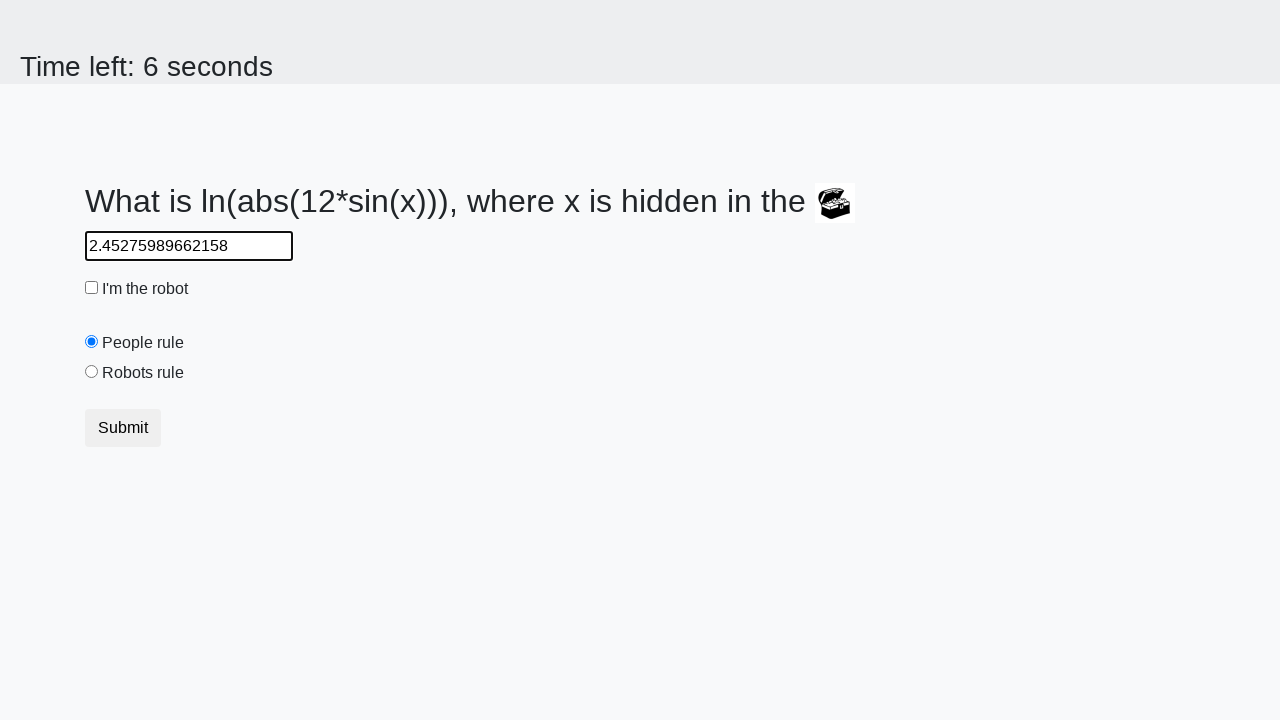

Checked the checkbox at (92, 288) on input[type='checkbox']
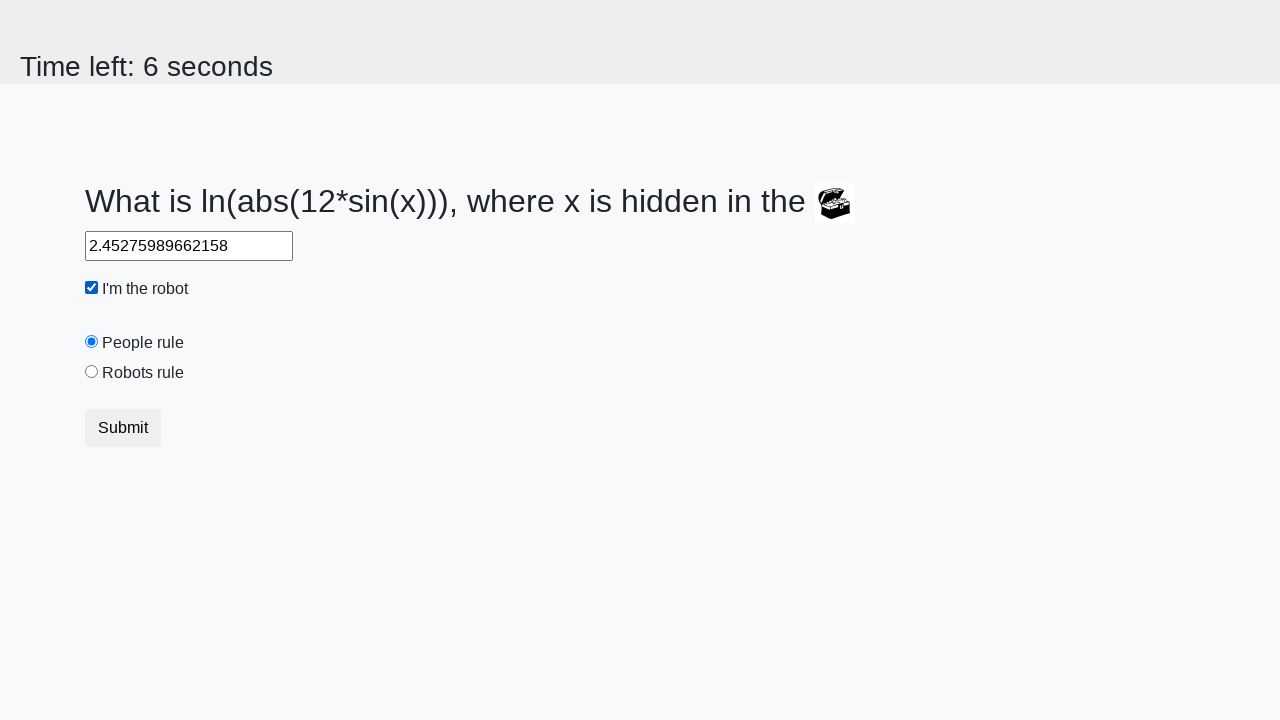

Selected the robotsRule radio button at (92, 372) on #robotsRule
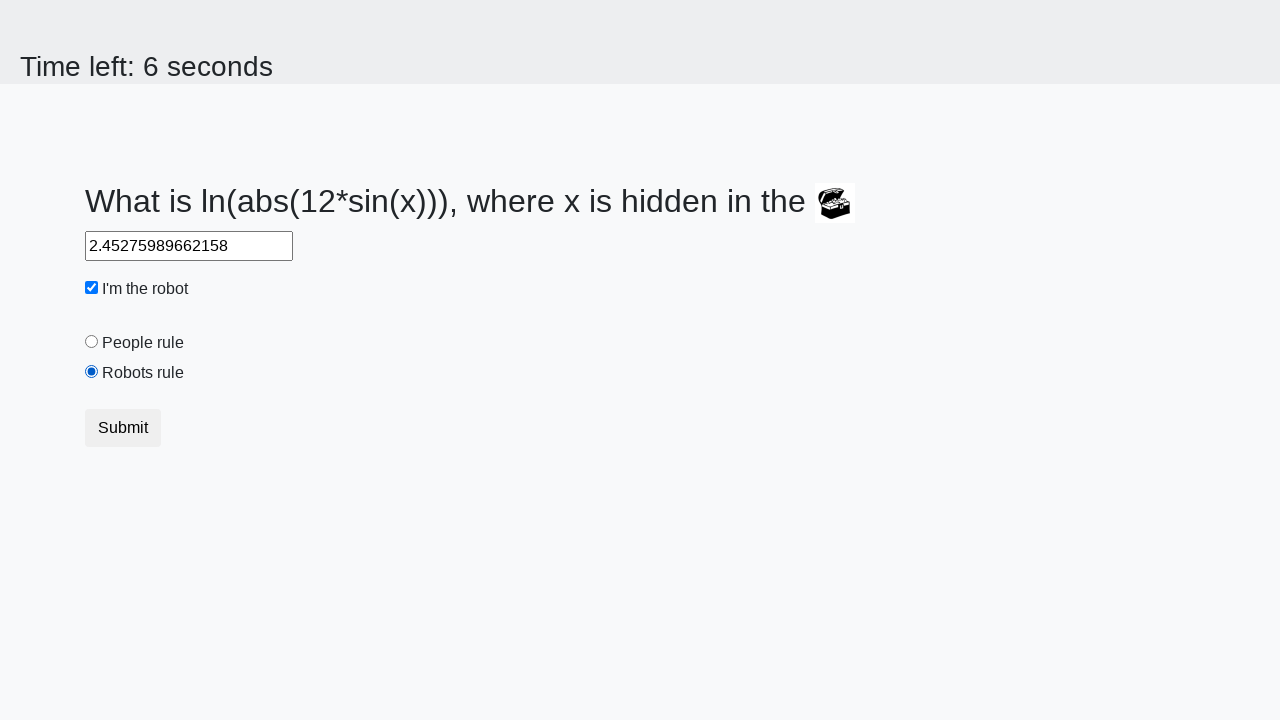

Submitted the form at (123, 428) on button[type='submit']
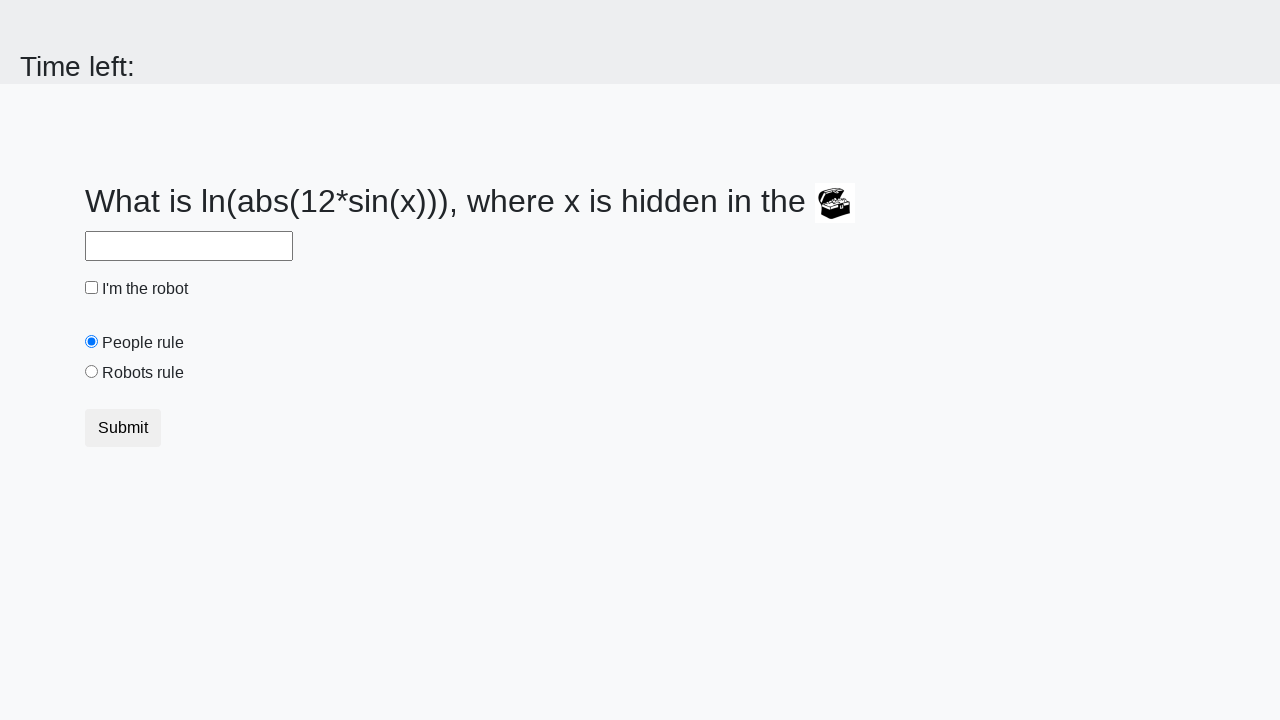

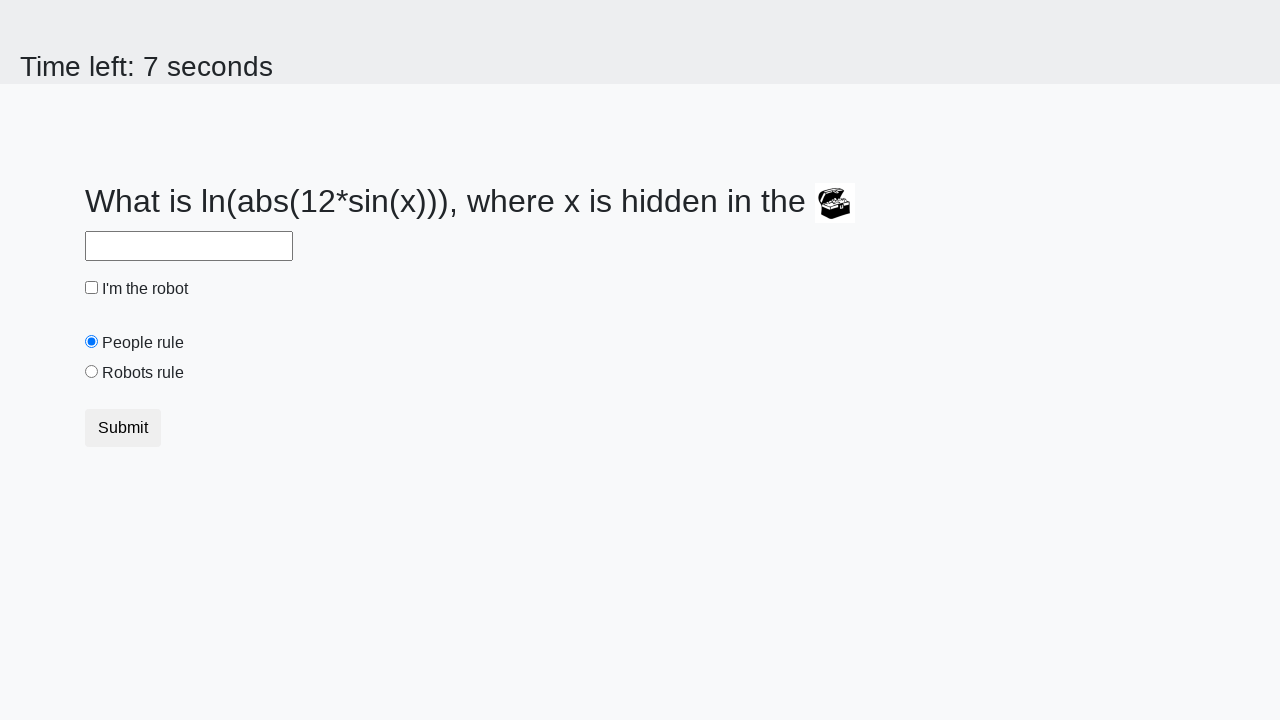